Adds products to cart, increases rissole quantity by 10, then decreases by 6

Starting URL: https://shopcart-challenge.4all.com/

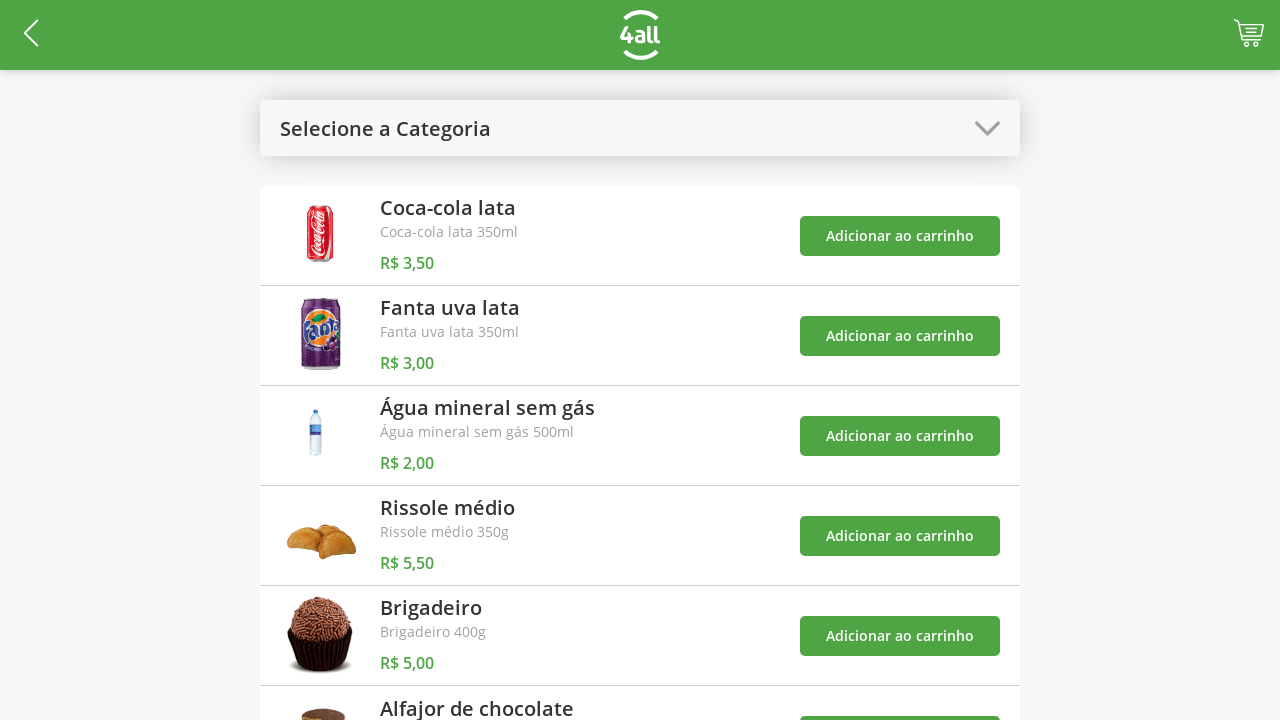

Opened categories menu at (640, 128) on #open-categories-btn
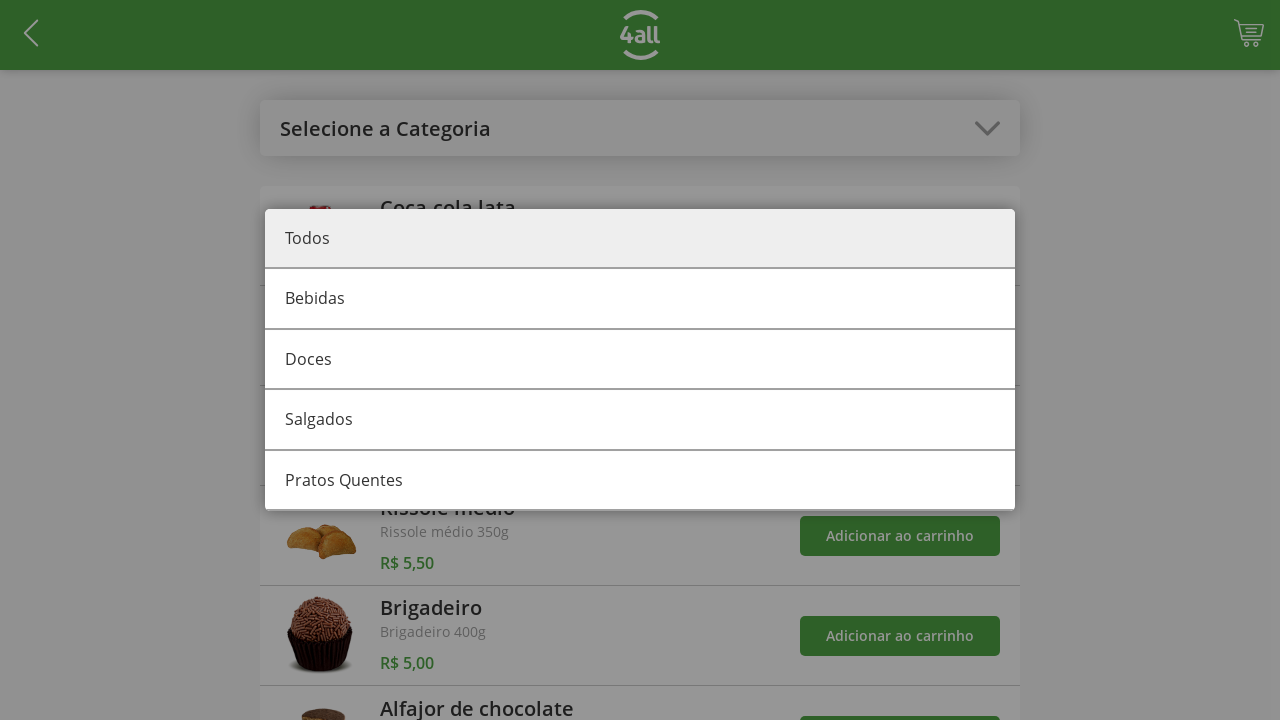

Selected beverages category at (640, 300) on #category-0
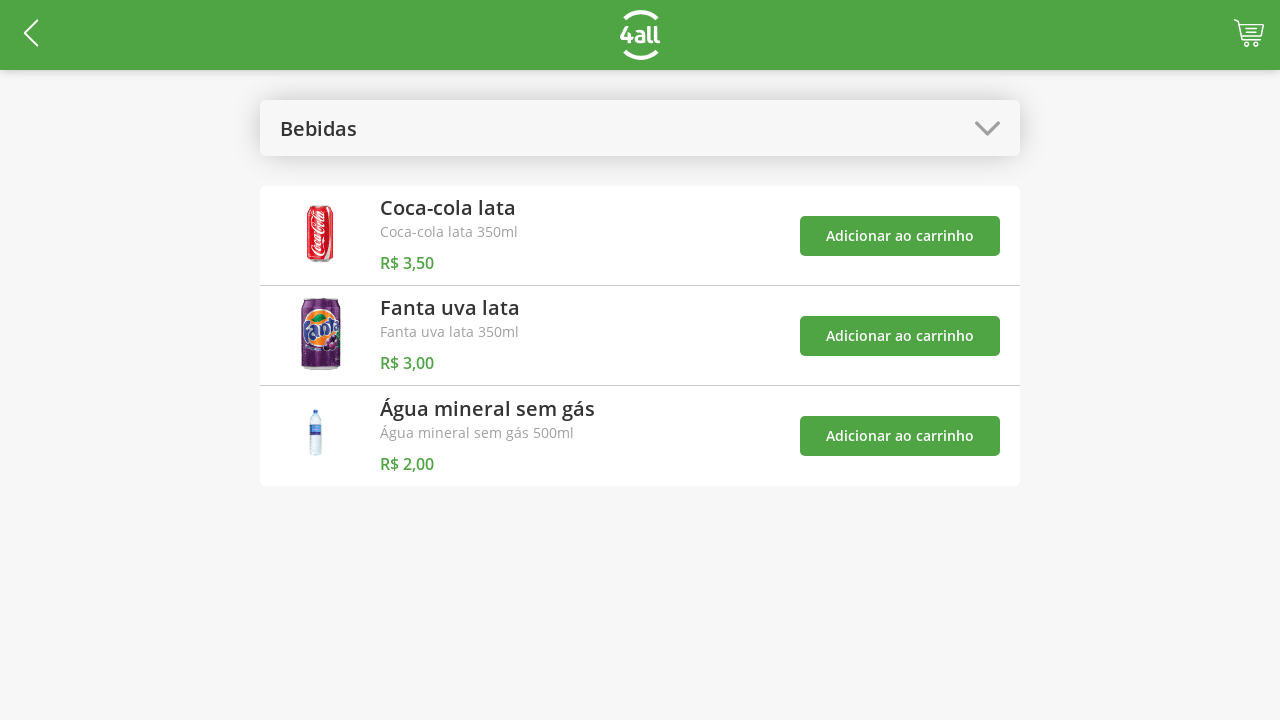

Added first product to cart at (900, 236) on #add-product-0-btn
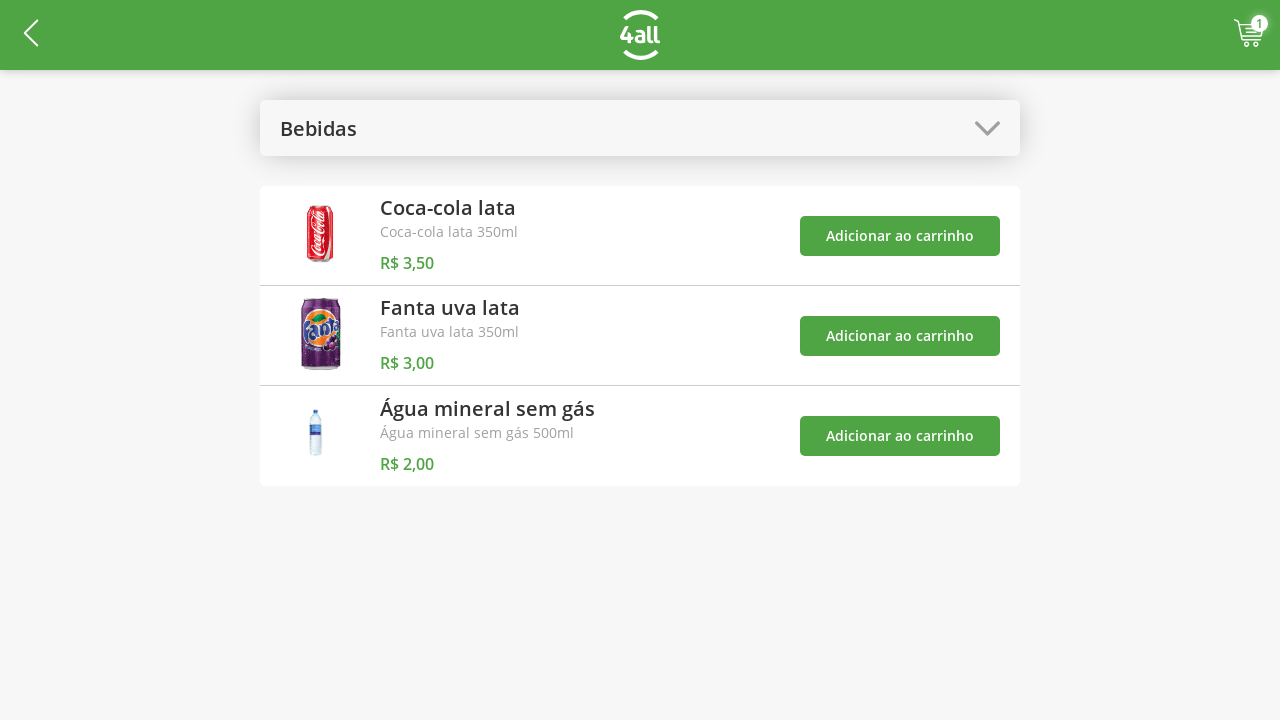

Added second product to cart at (900, 336) on #add-product-1-btn
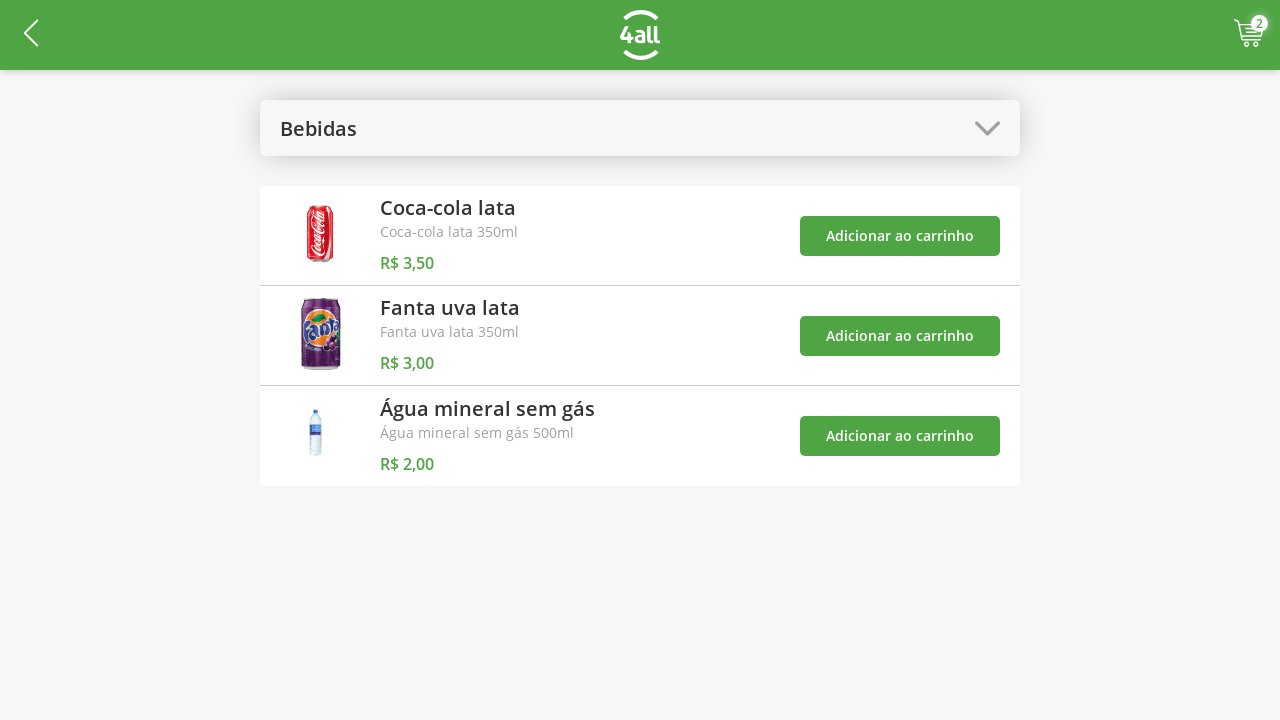

Added third product to cart at (900, 436) on #add-product-2-btn
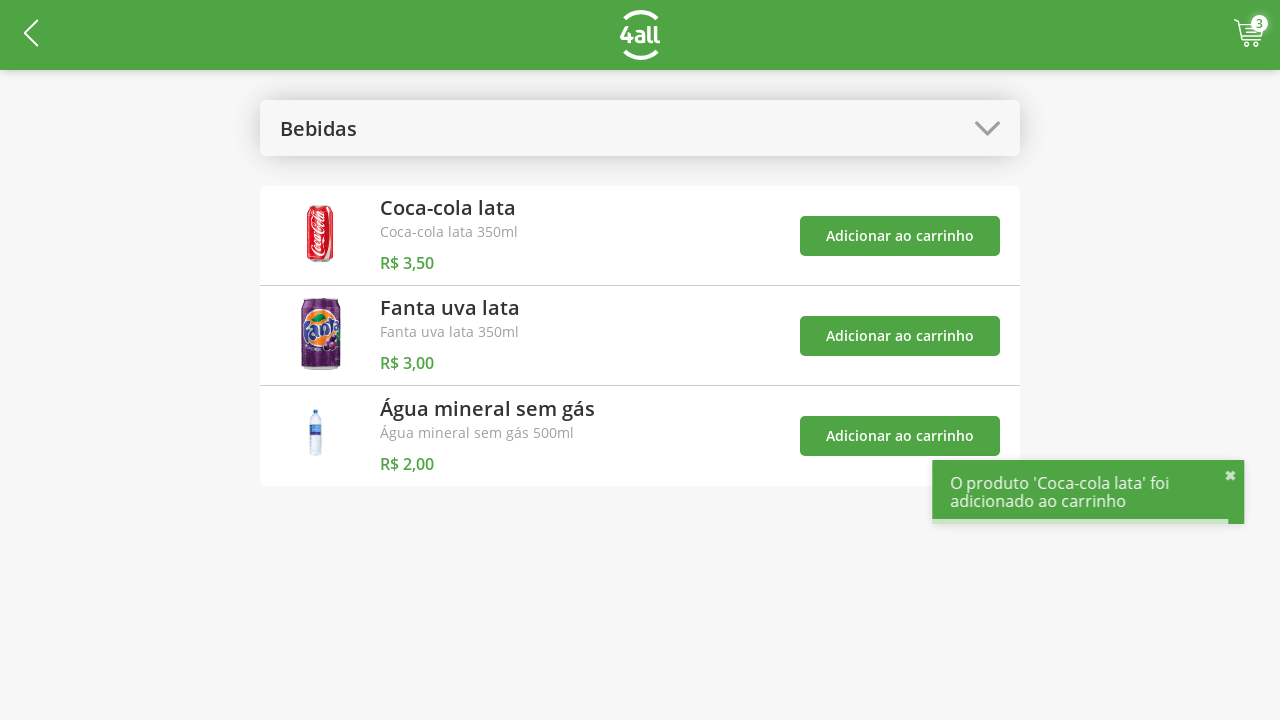

Opened categories menu again at (640, 128) on #open-categories-btn
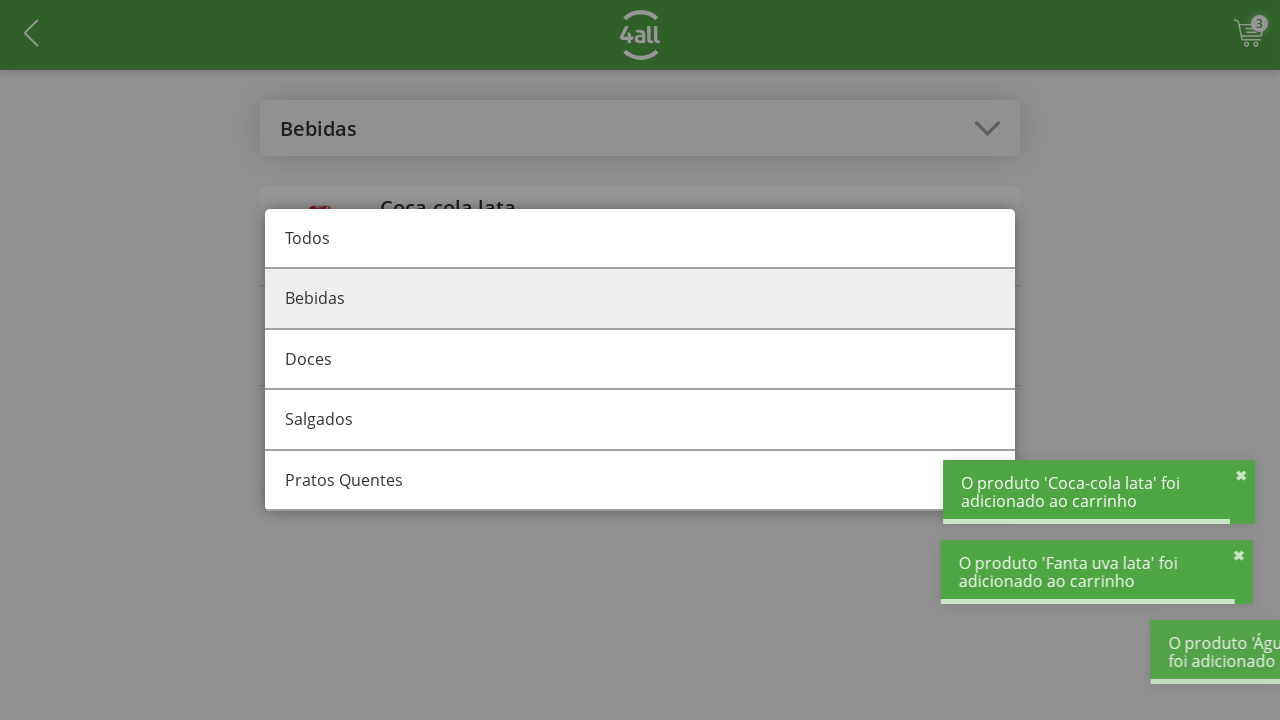

Selected all products category at (640, 239) on #category-all
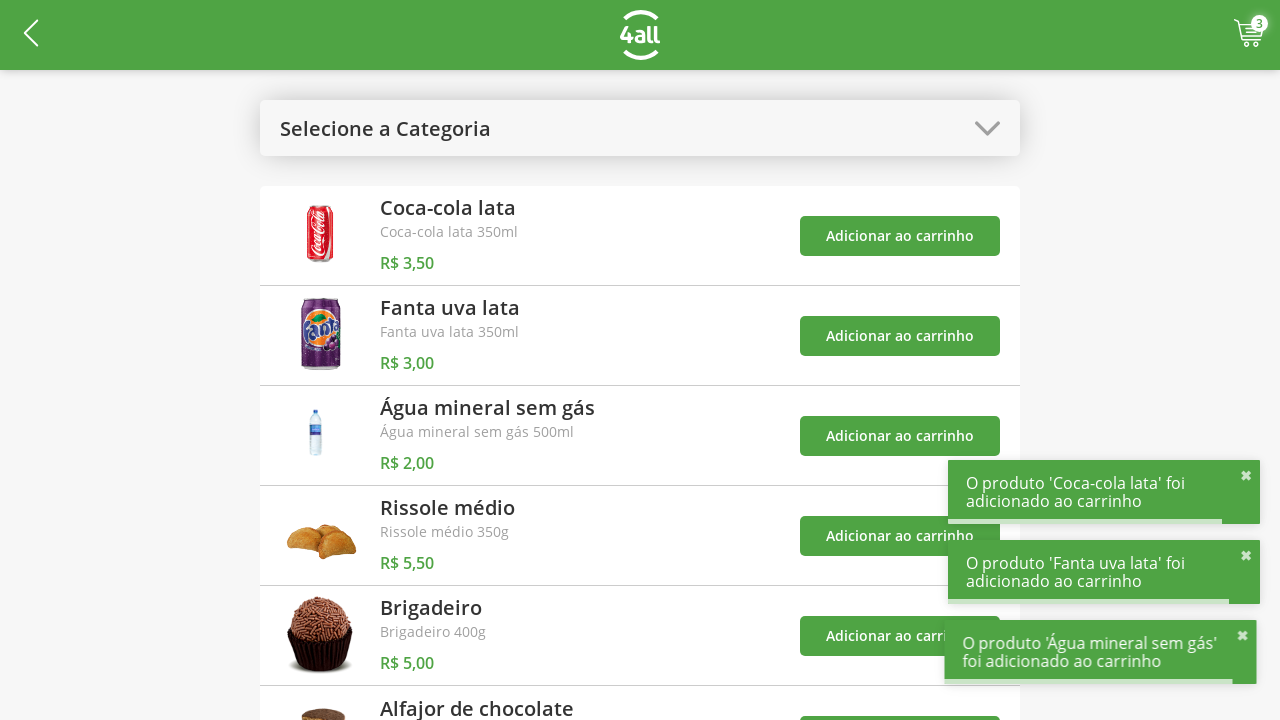

Added rissole product to cart at (900, 536) on #add-product-3-btn
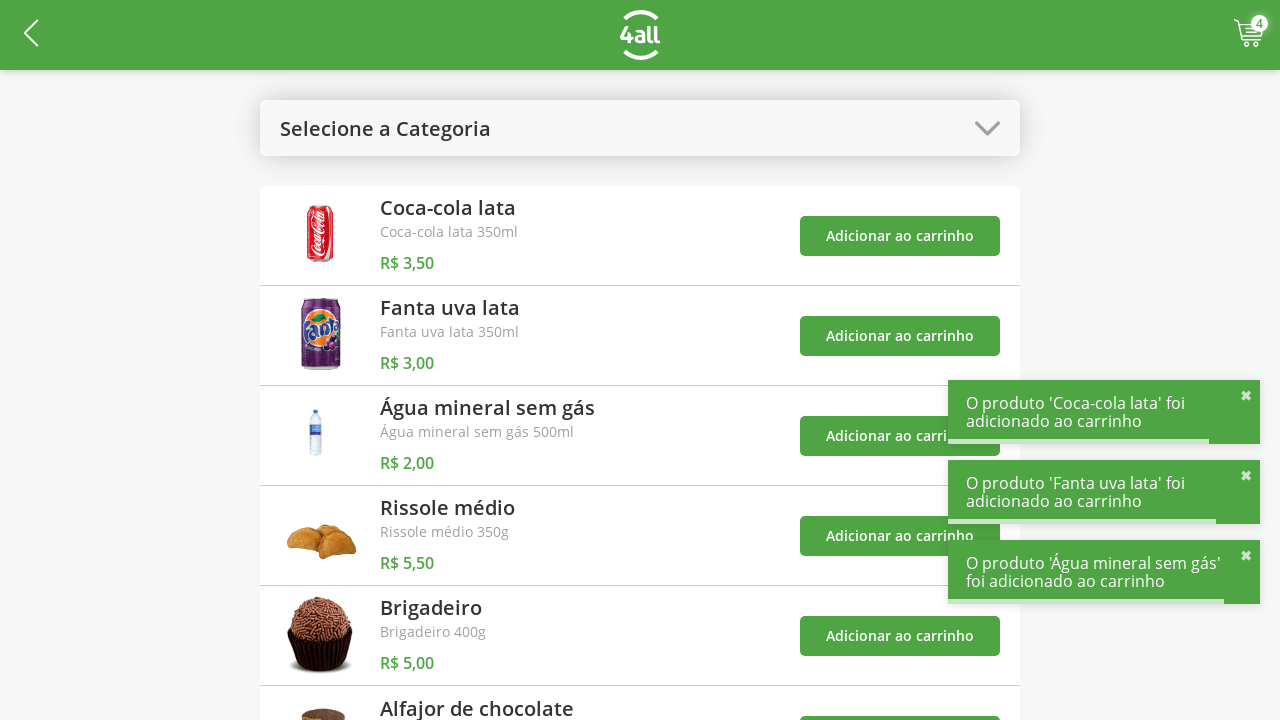

Opened shopping cart at (1249, 35) on #cart-btn
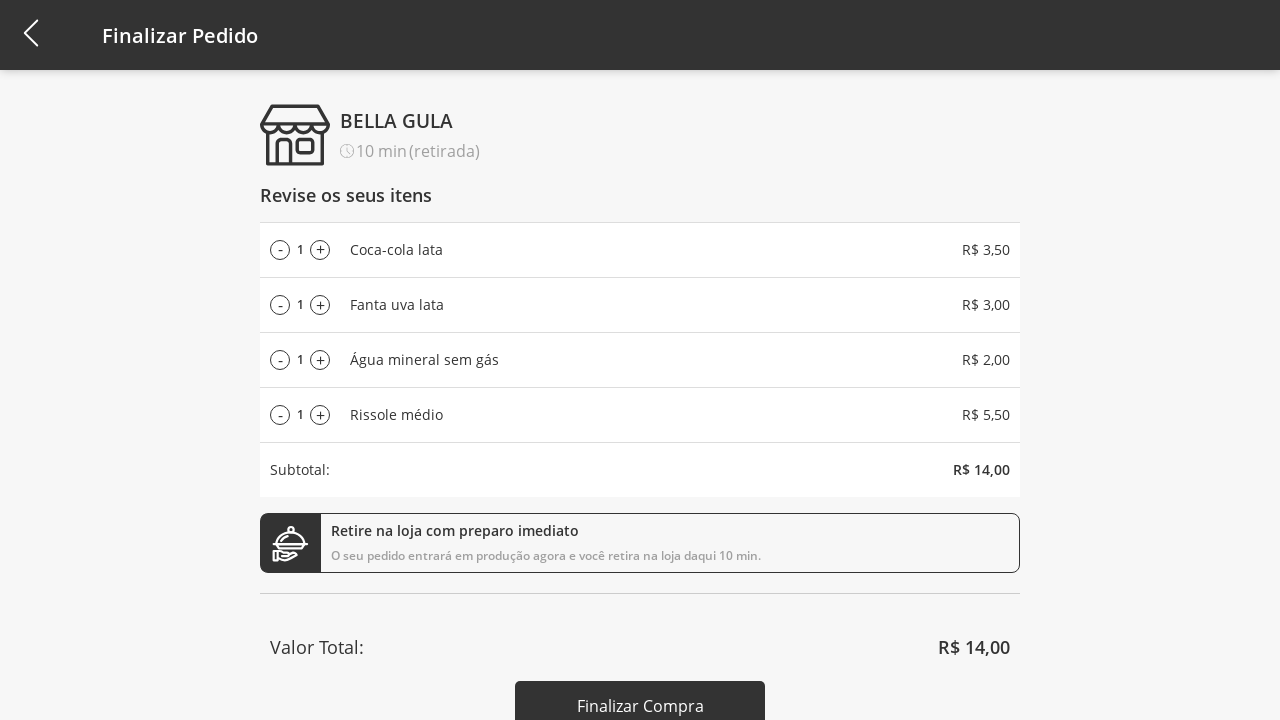

Increased rissole quantity (increment 1/10) at (320, 415) on #add-product-3-qtd
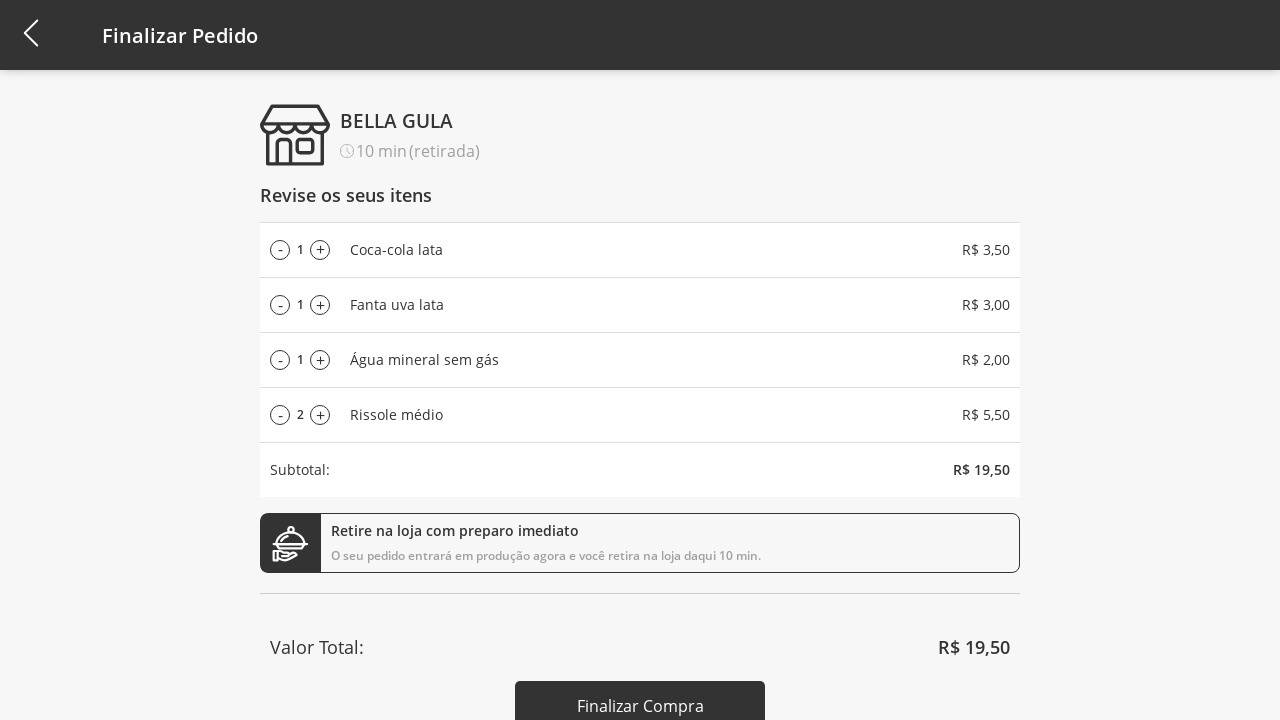

Increased rissole quantity (increment 2/10) at (320, 415) on #add-product-3-qtd
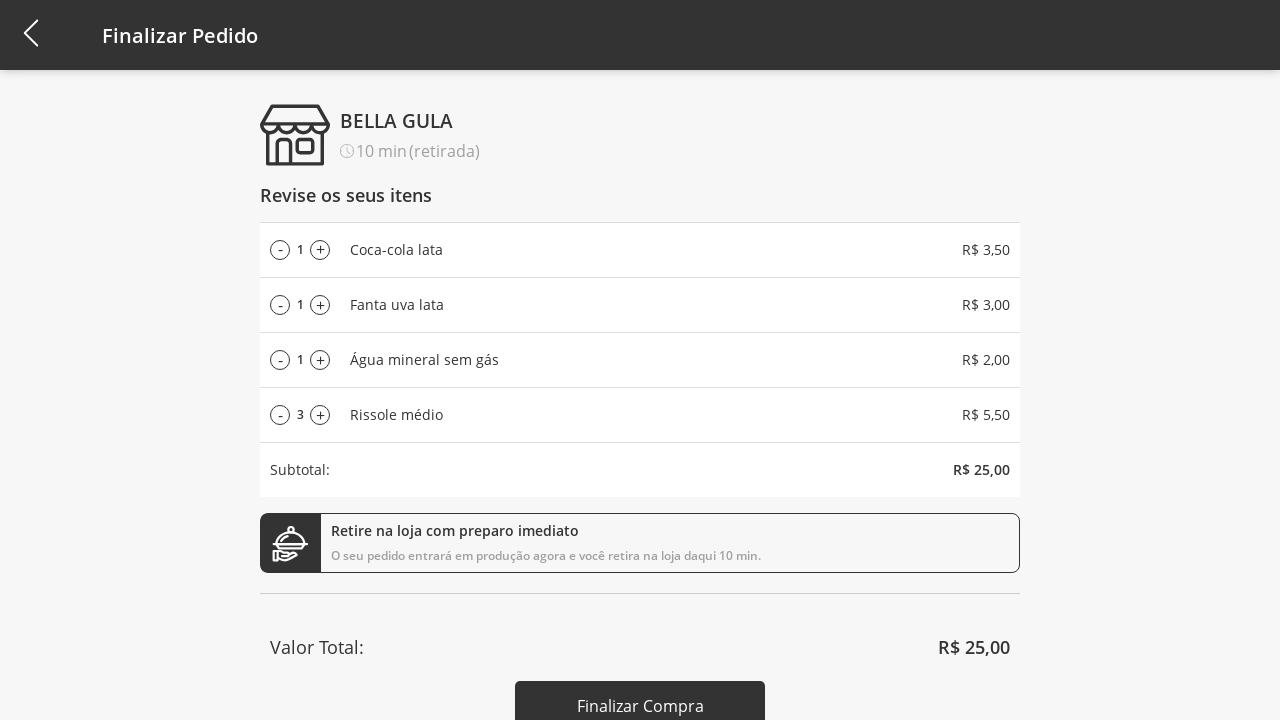

Increased rissole quantity (increment 3/10) at (320, 415) on #add-product-3-qtd
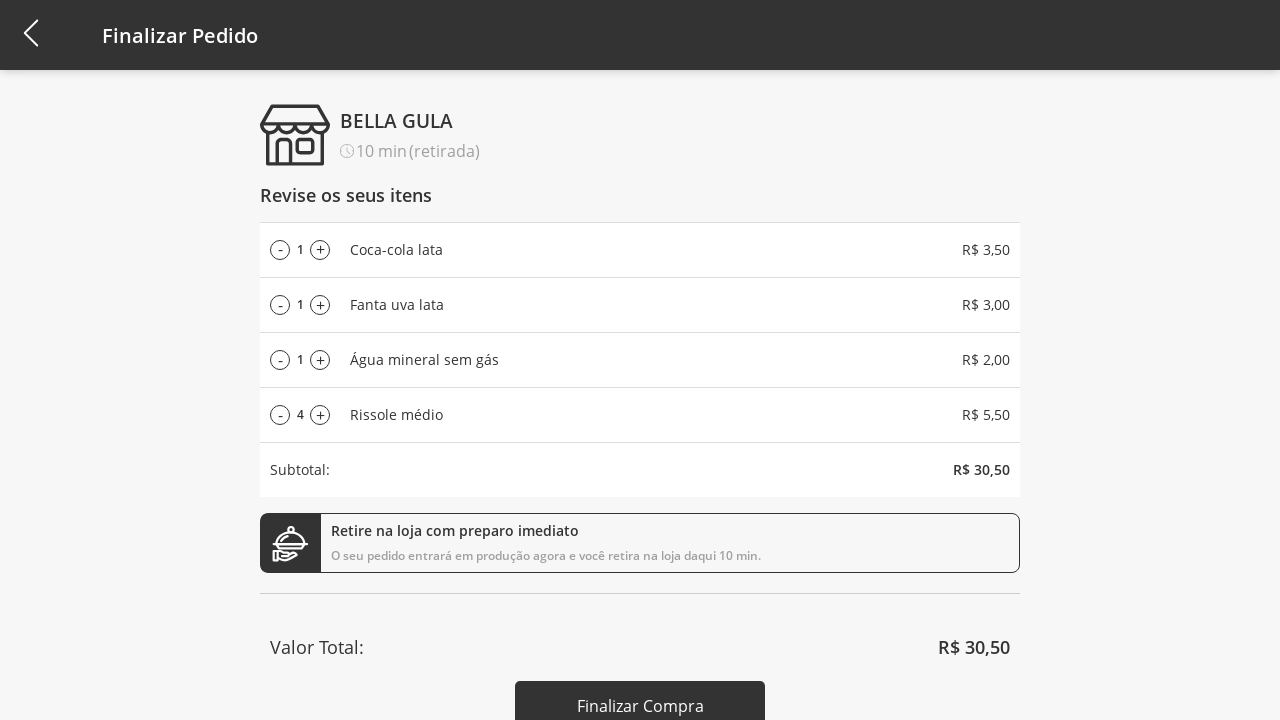

Increased rissole quantity (increment 4/10) at (320, 415) on #add-product-3-qtd
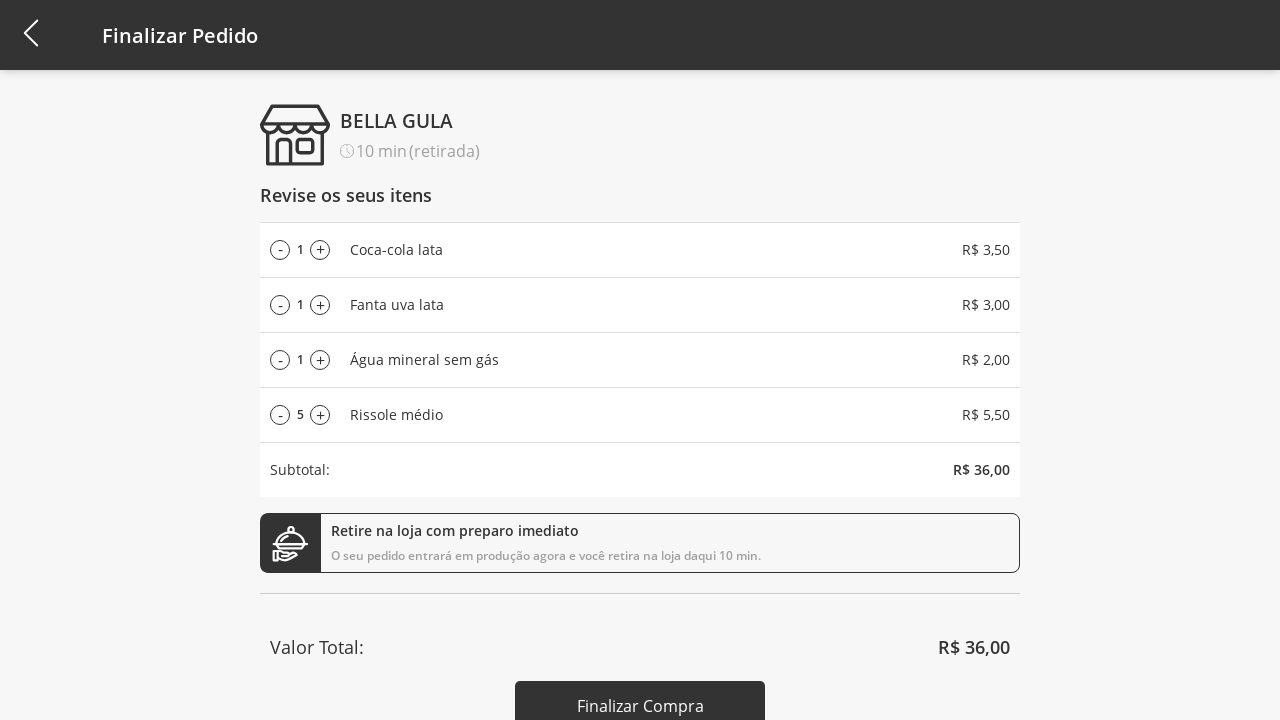

Increased rissole quantity (increment 5/10) at (320, 415) on #add-product-3-qtd
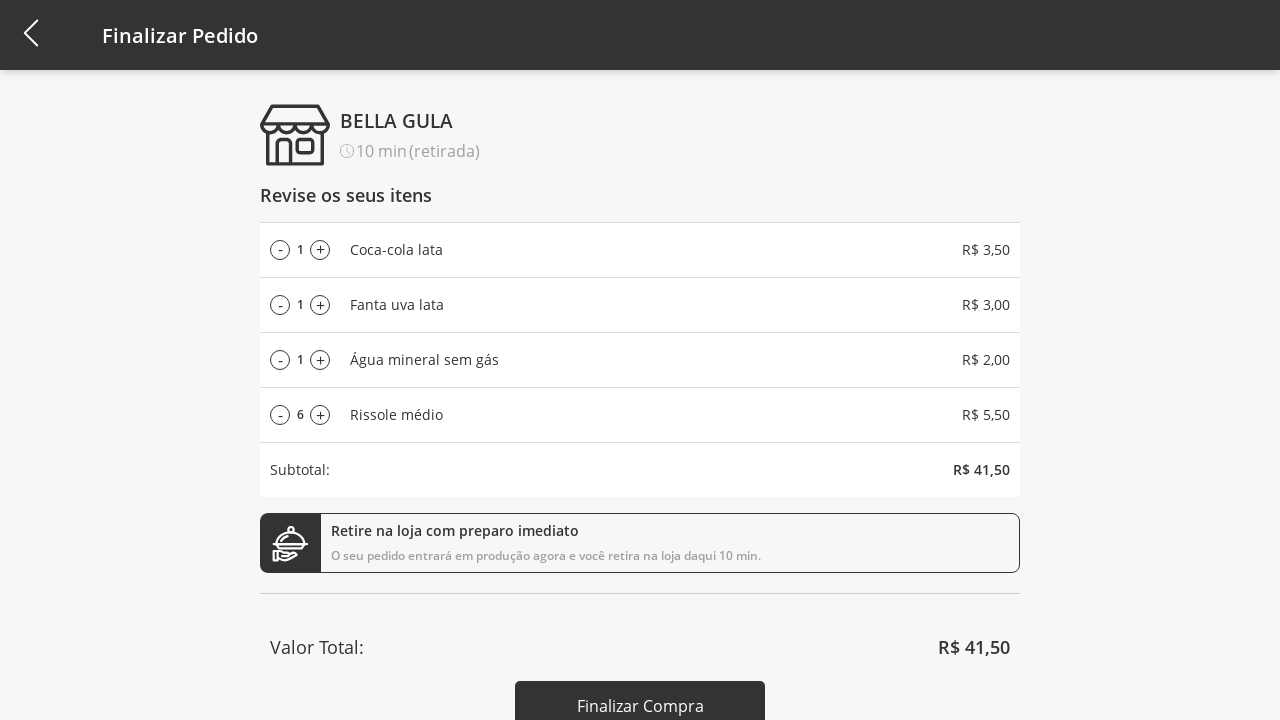

Increased rissole quantity (increment 6/10) at (320, 415) on #add-product-3-qtd
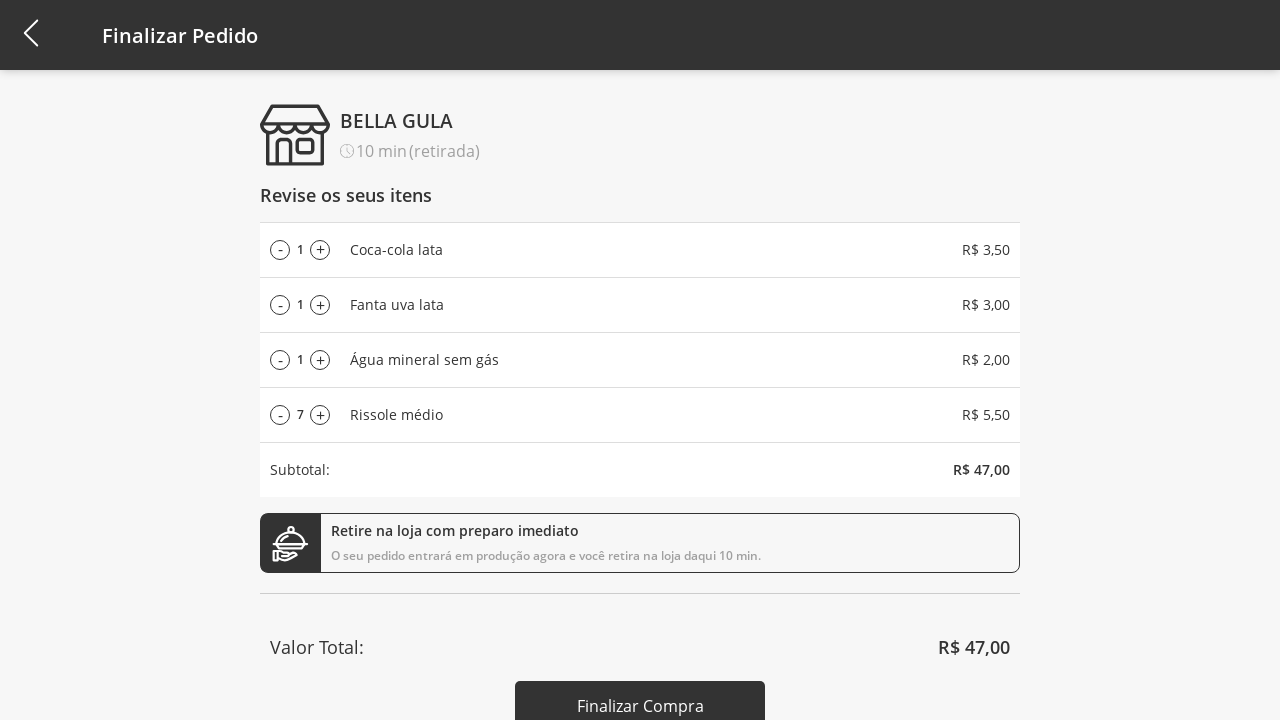

Increased rissole quantity (increment 7/10) at (320, 415) on #add-product-3-qtd
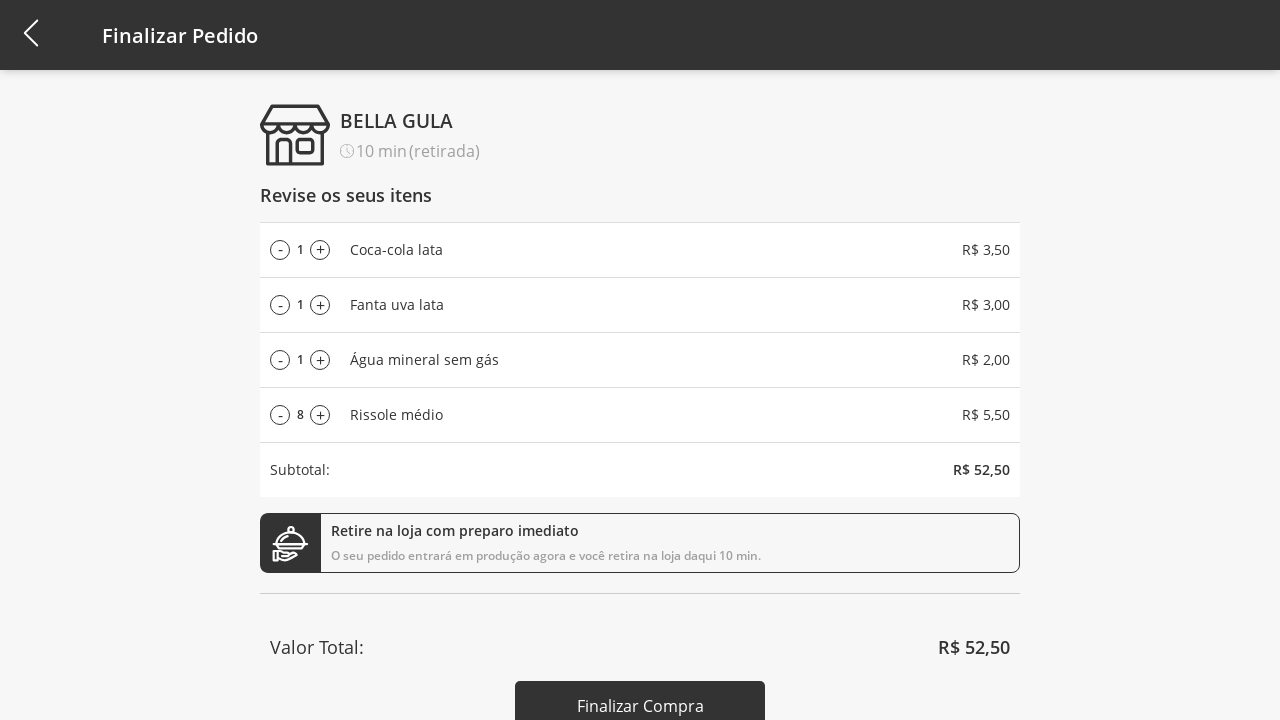

Increased rissole quantity (increment 8/10) at (320, 415) on #add-product-3-qtd
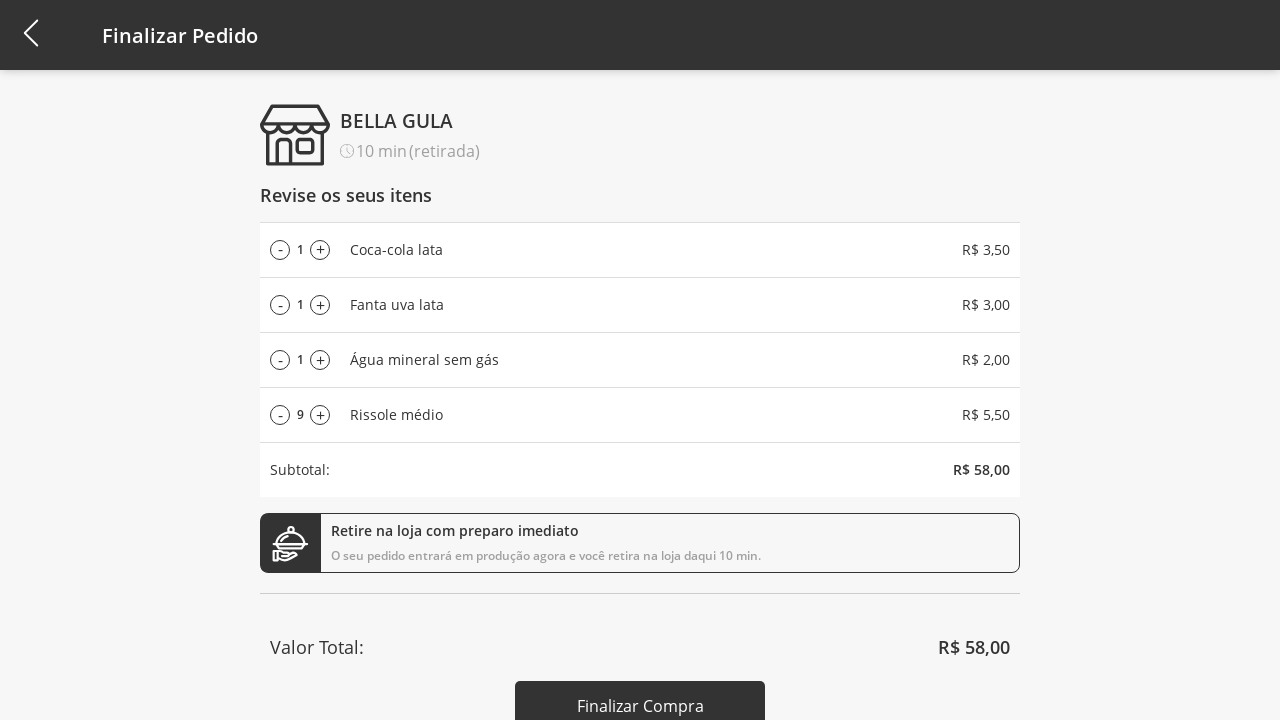

Increased rissole quantity (increment 9/10) at (320, 415) on #add-product-3-qtd
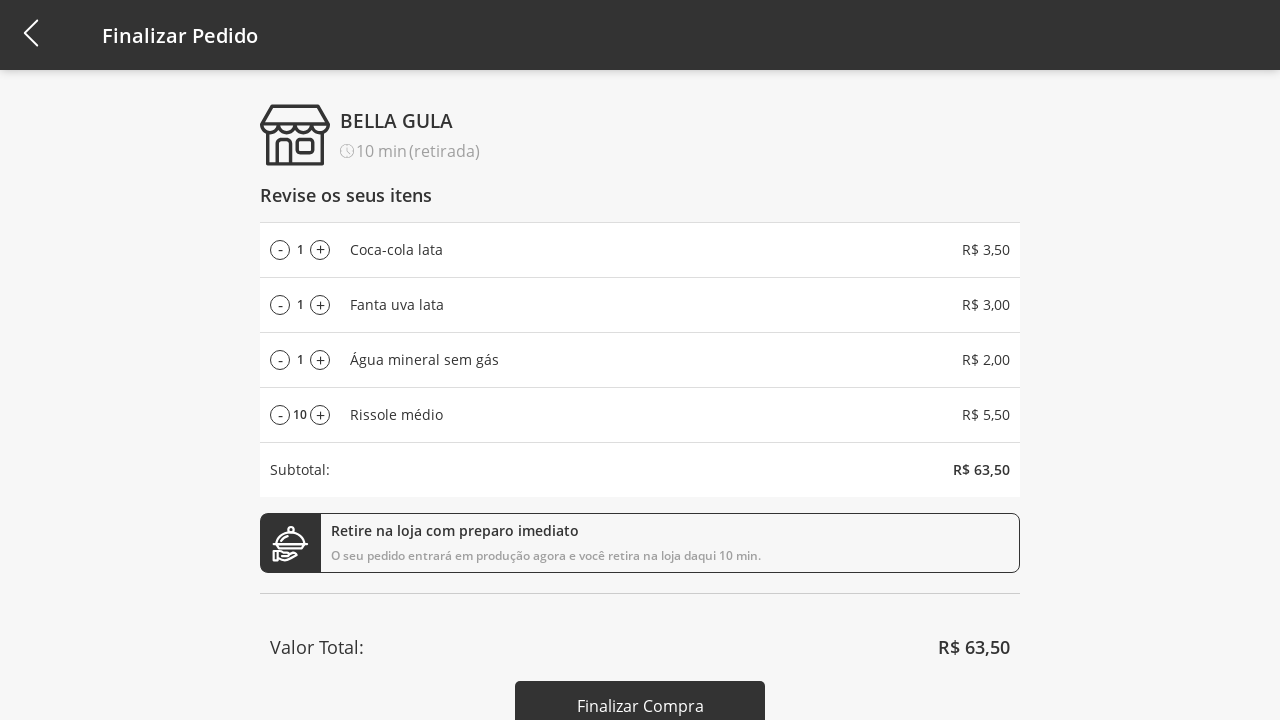

Increased rissole quantity (increment 10/10) at (320, 415) on #add-product-3-qtd
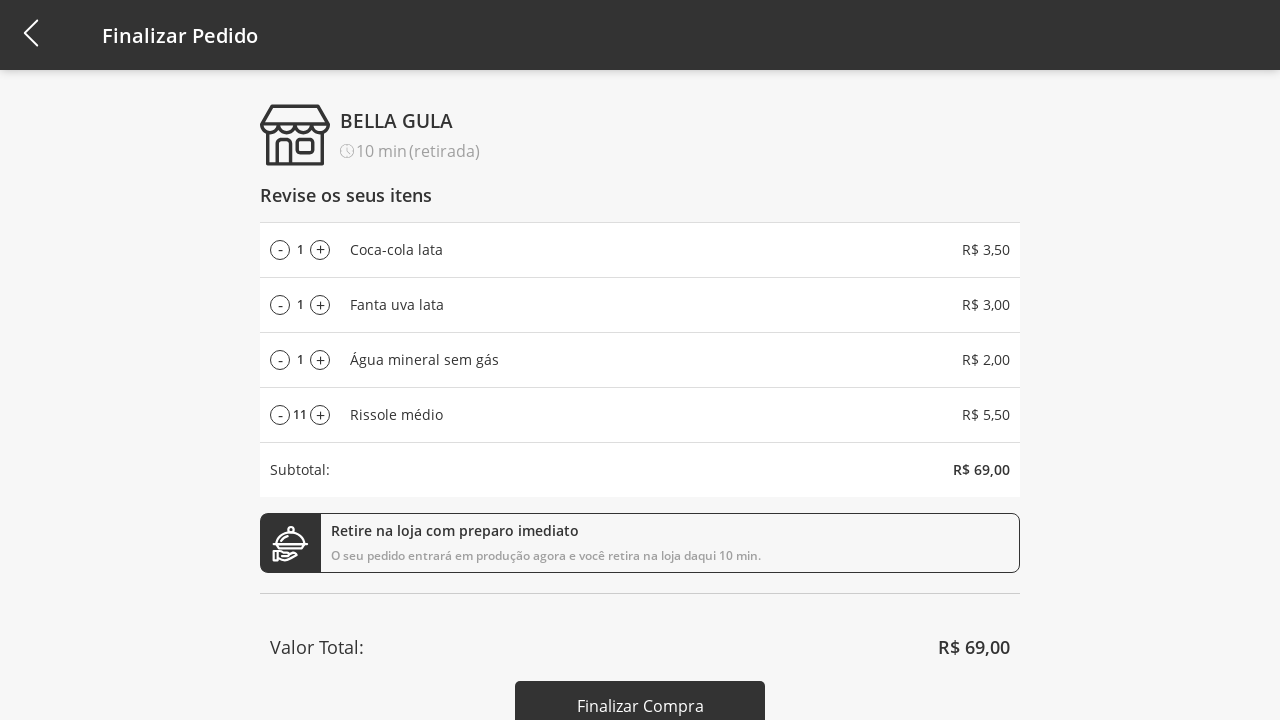

Decreased rissole quantity (decrement 1/6) at (280, 415) on #remove-product-3-qtd
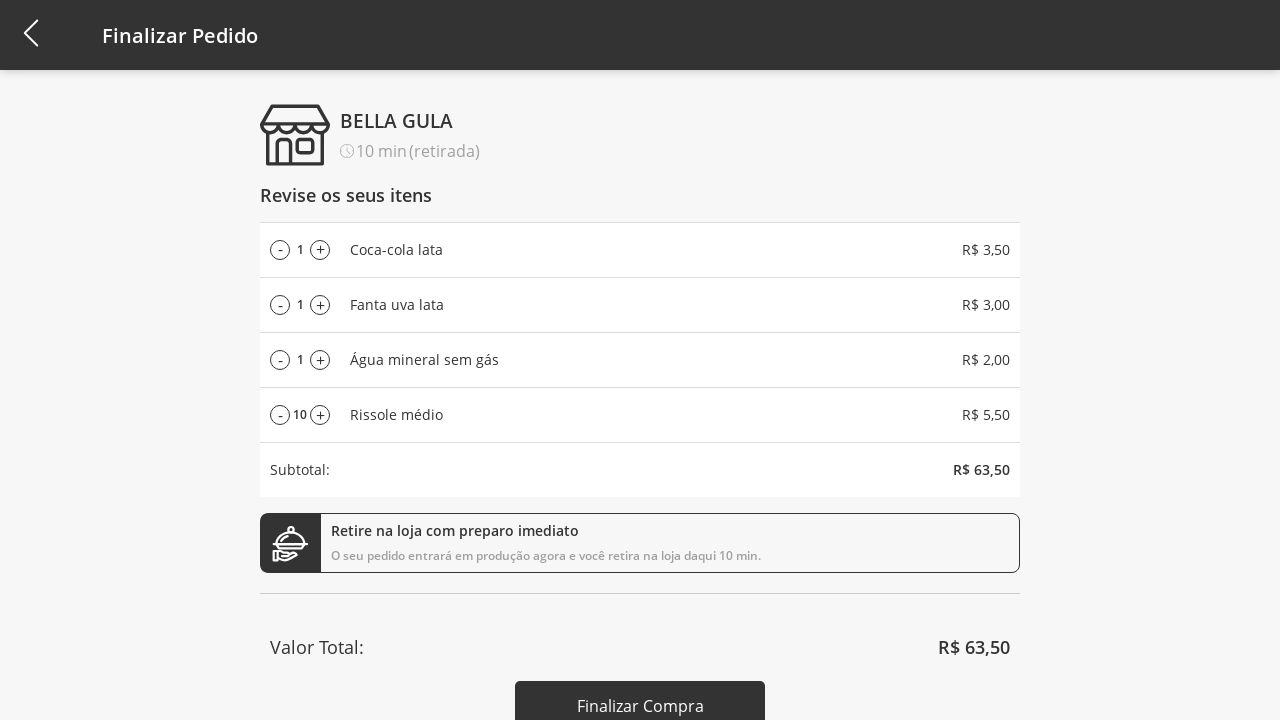

Decreased rissole quantity (decrement 2/6) at (280, 415) on #remove-product-3-qtd
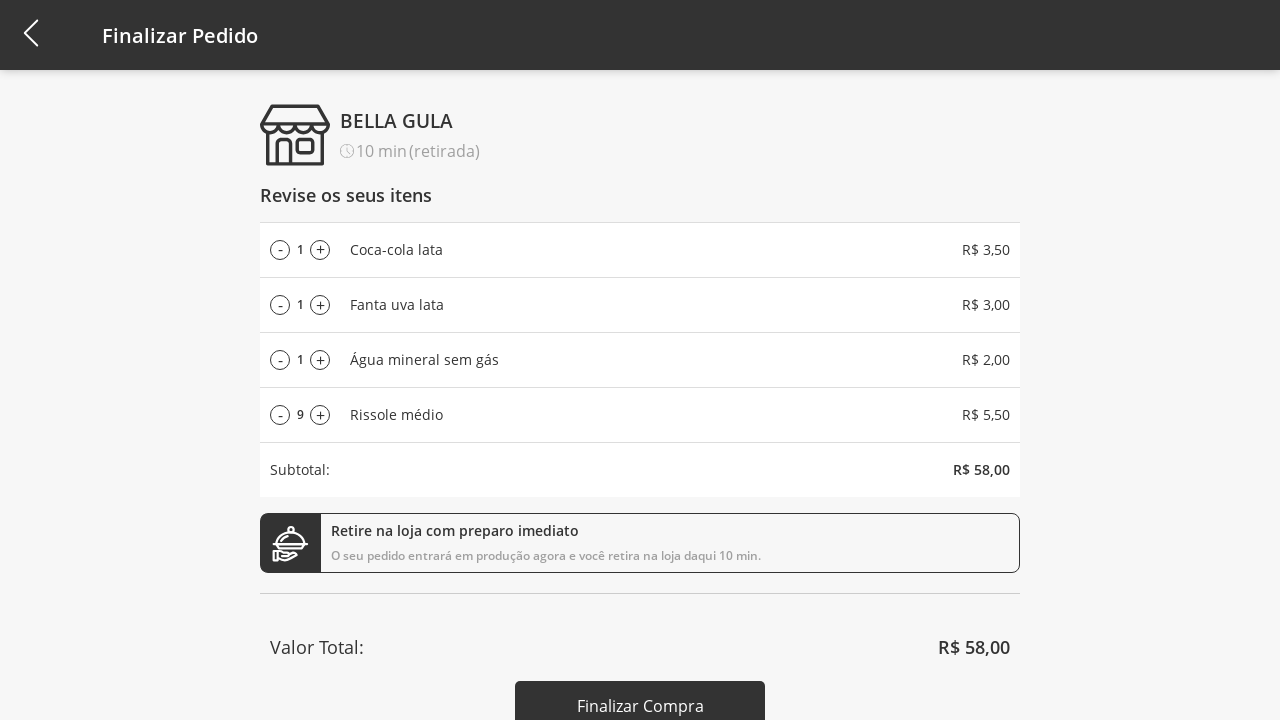

Decreased rissole quantity (decrement 3/6) at (280, 415) on #remove-product-3-qtd
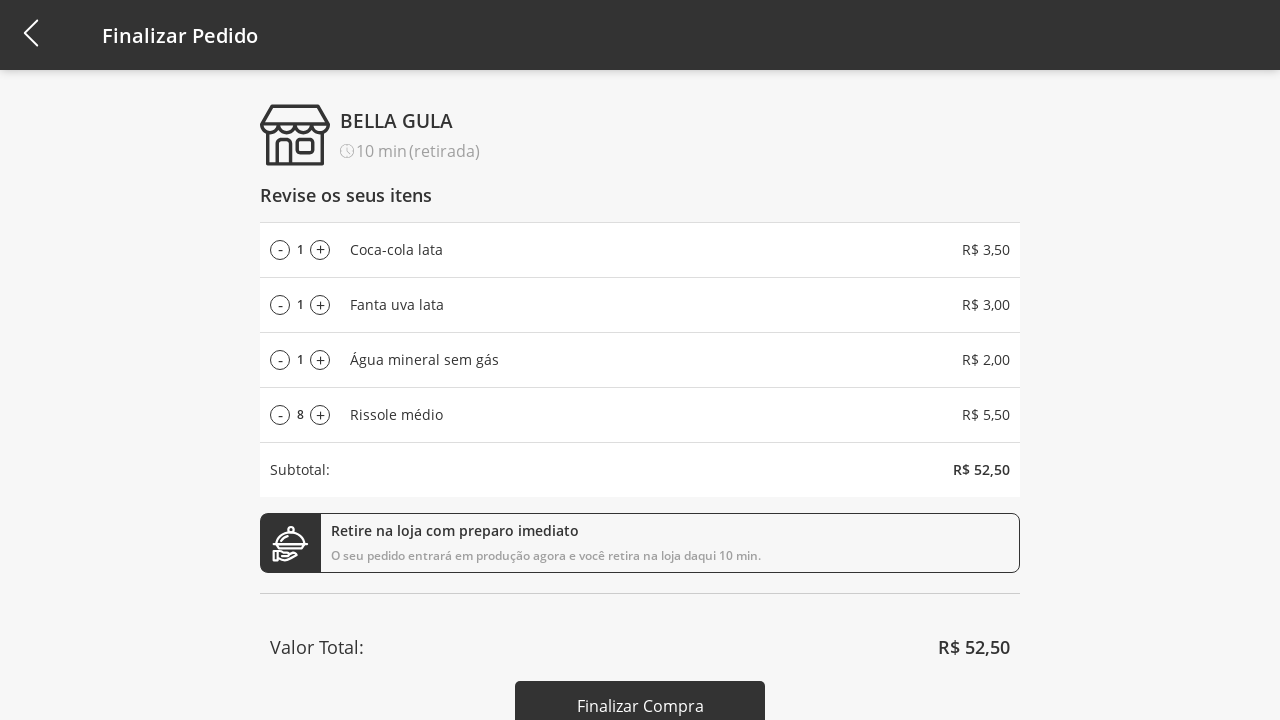

Decreased rissole quantity (decrement 4/6) at (280, 415) on #remove-product-3-qtd
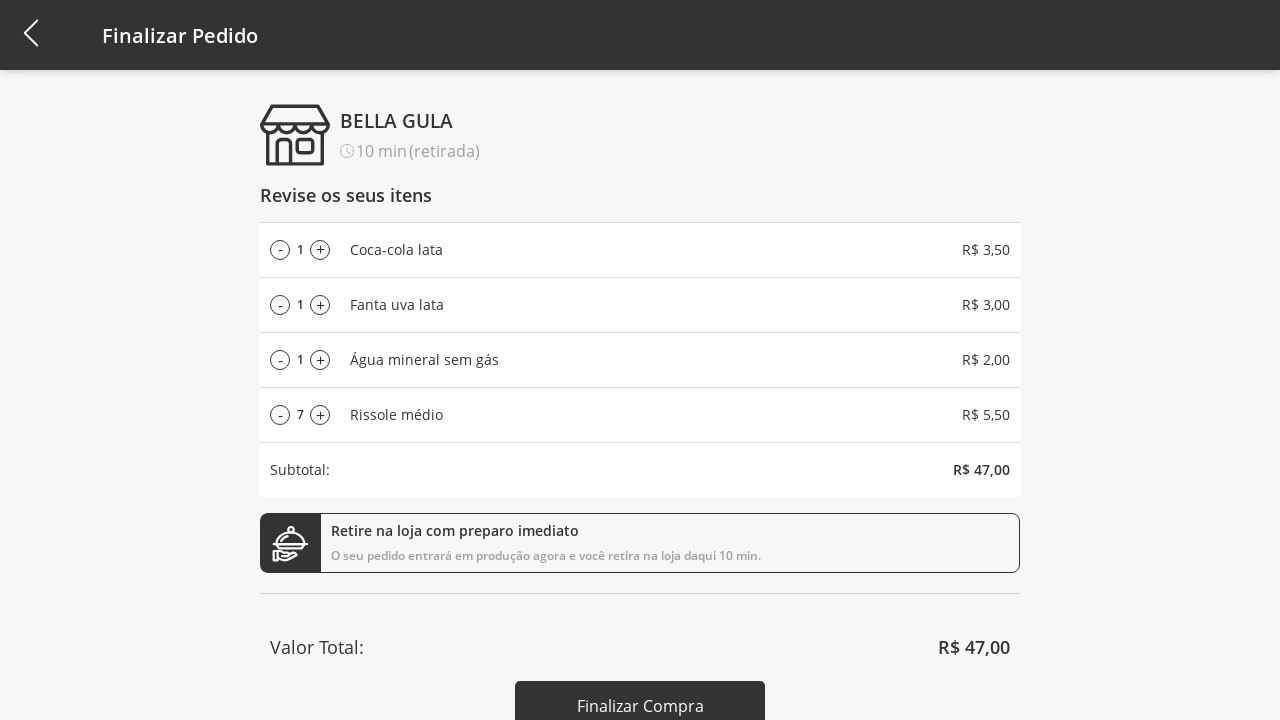

Decreased rissole quantity (decrement 5/6) at (280, 415) on #remove-product-3-qtd
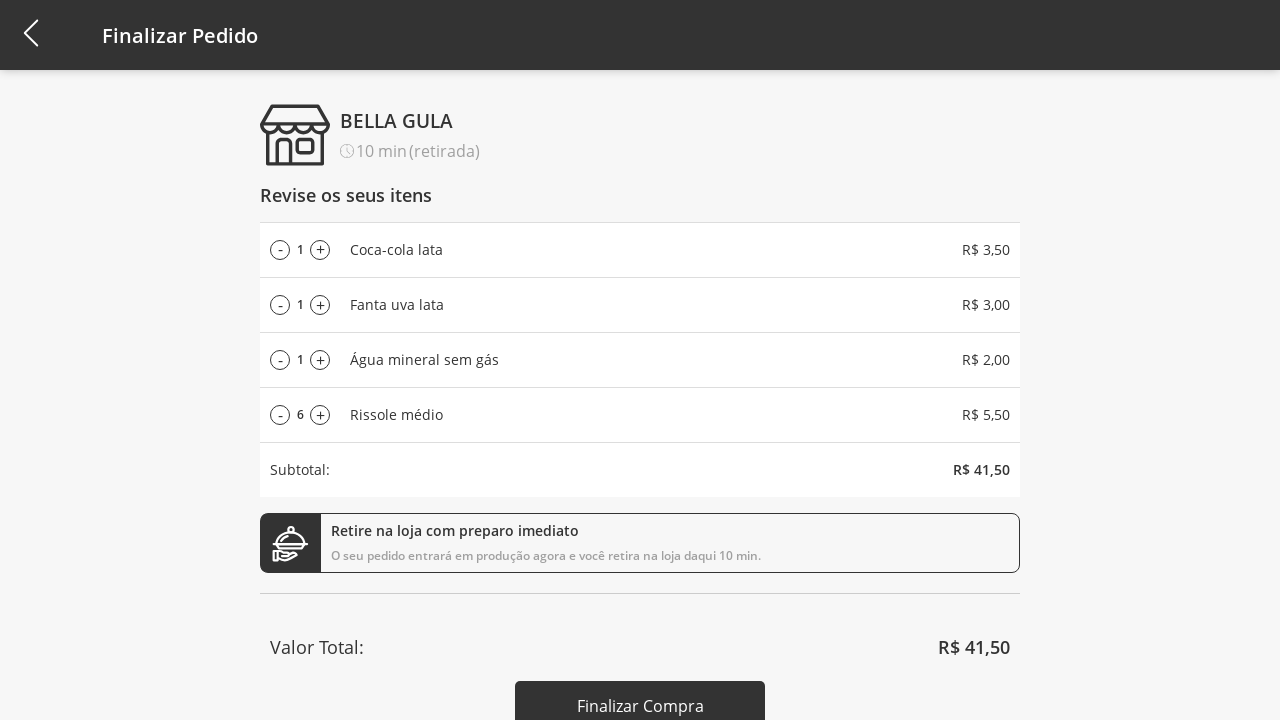

Decreased rissole quantity (decrement 6/6) at (280, 415) on #remove-product-3-qtd
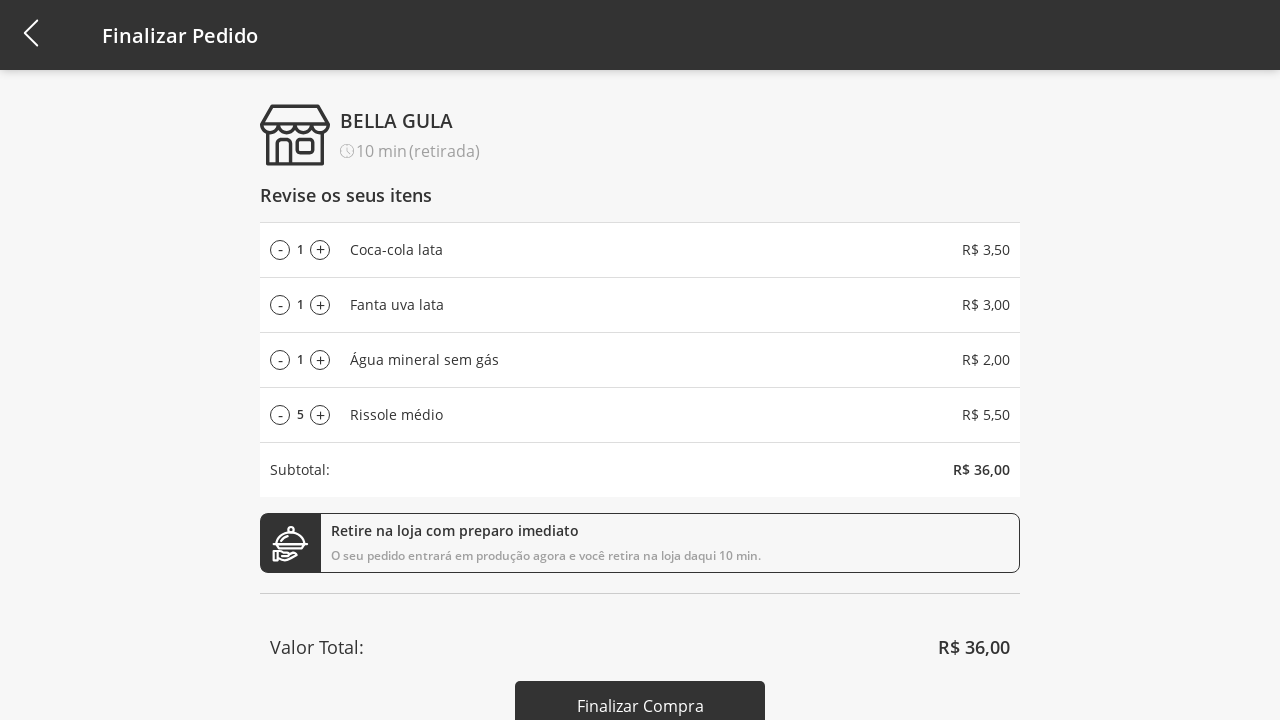

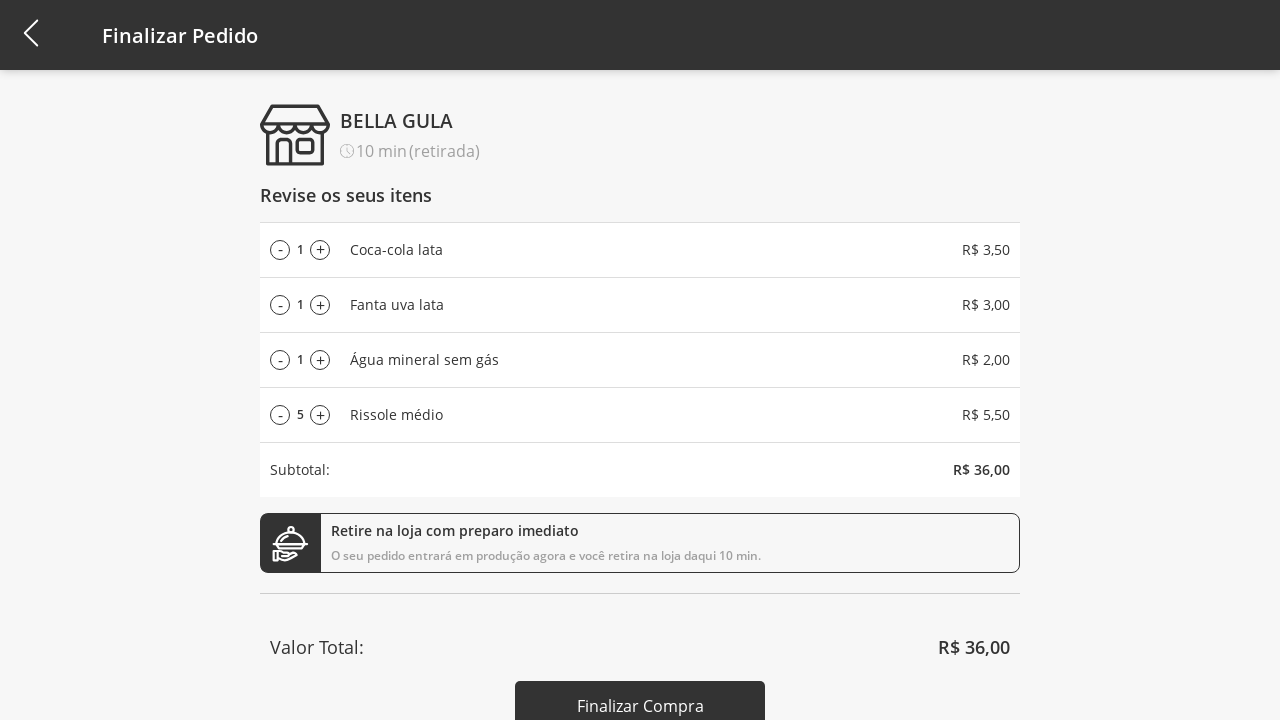